Tests a form submission by filling in personal information fields, selecting radio buttons and checkboxes, and submitting the form

Starting URL: https://formy-project.herokuapp.com/form

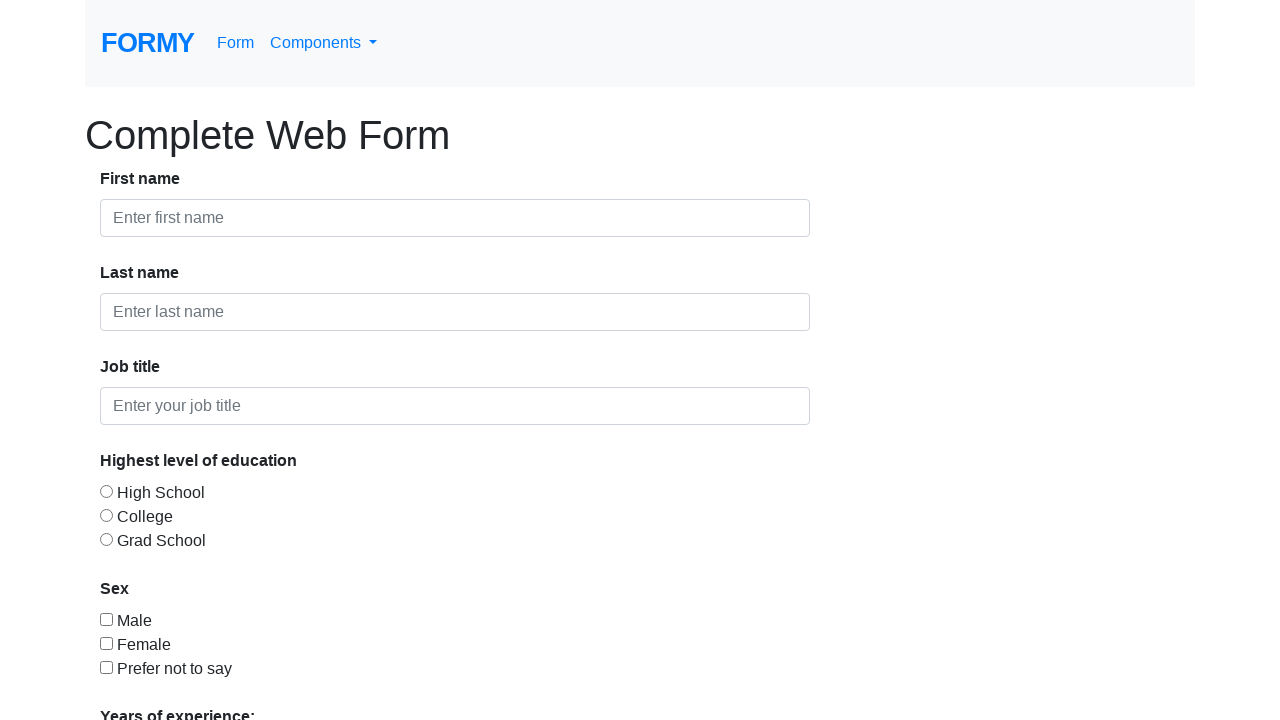

Filled first name field with 'tiberiu' on #first-name
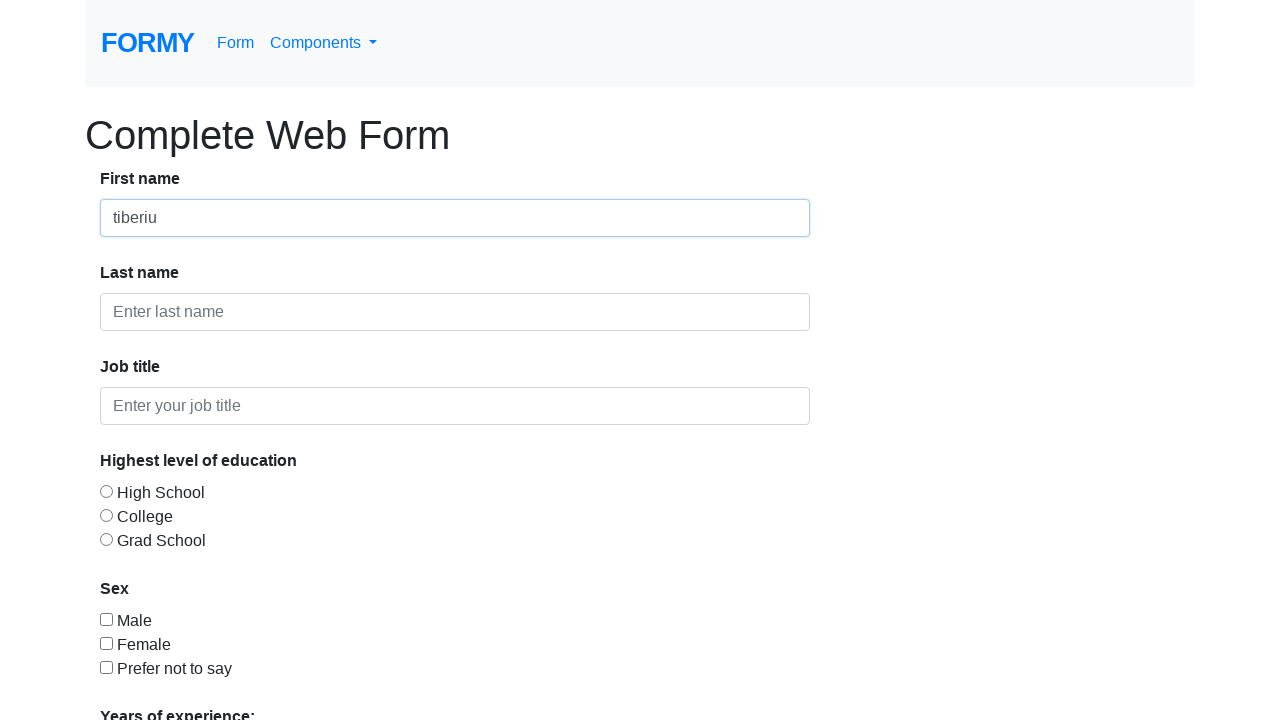

Located all form-control elements
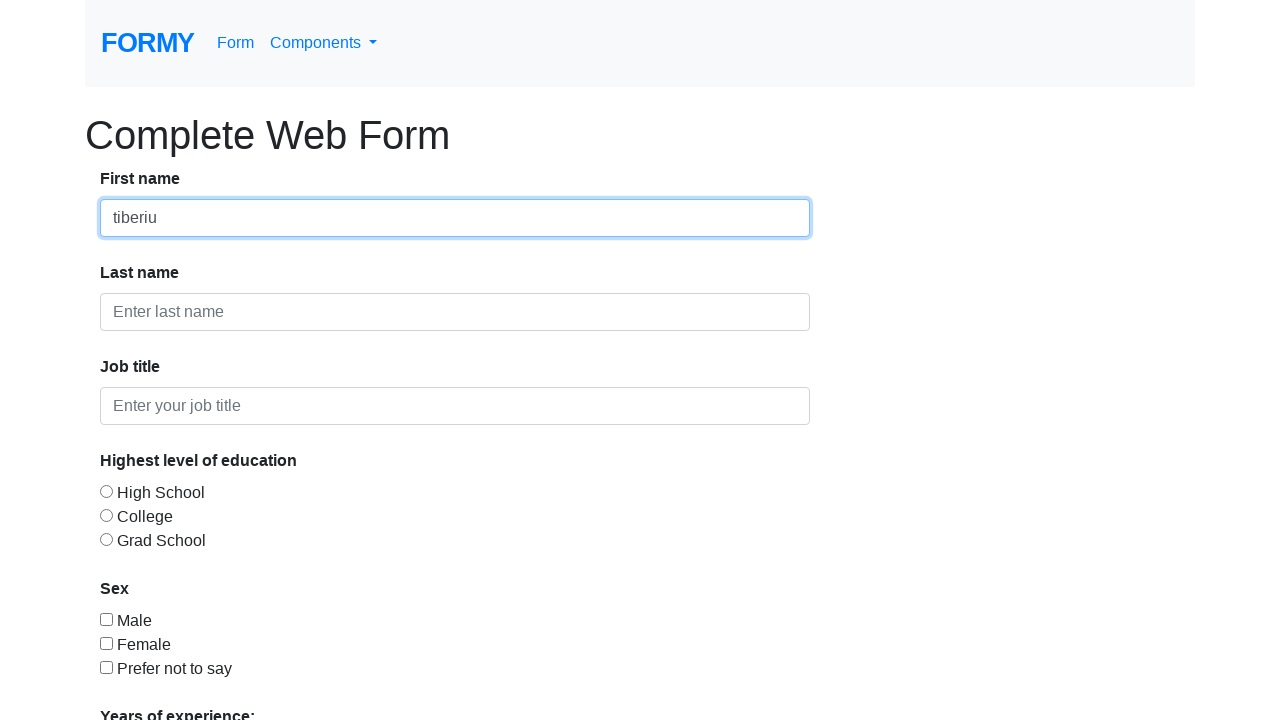

Filled last name field with 'Serban' on .form-control >> nth=1
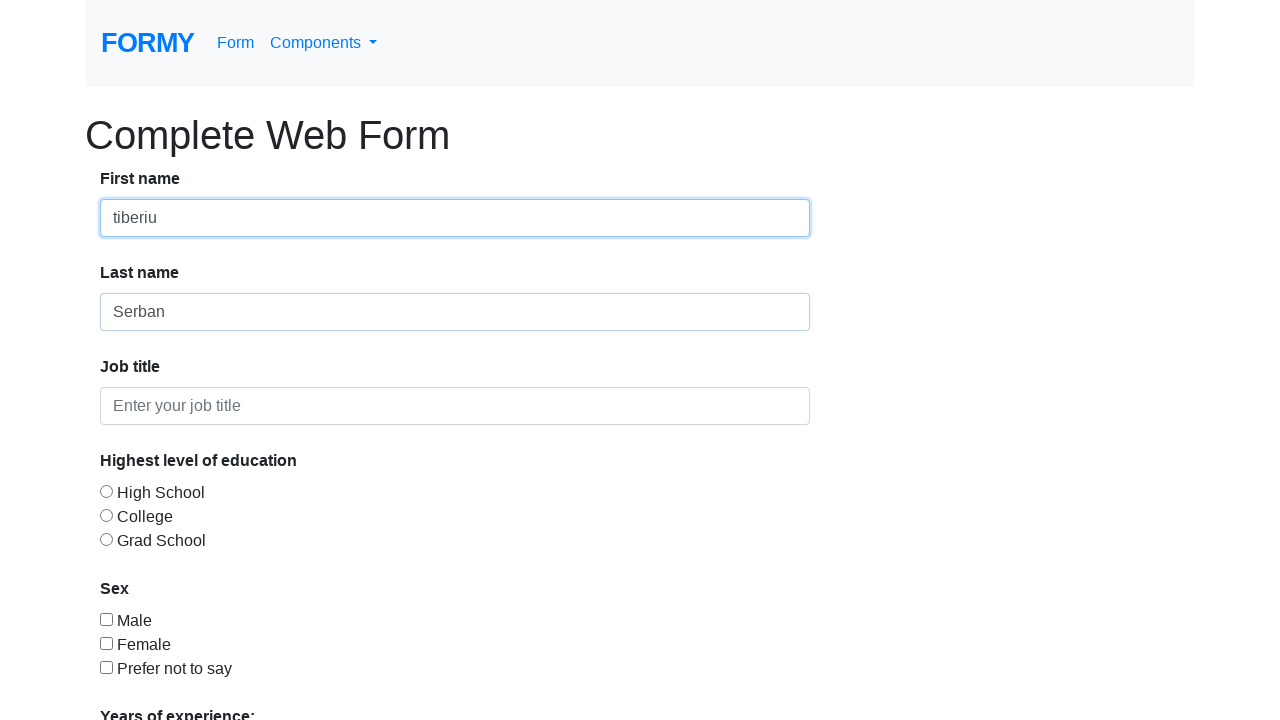

Filled job title field with 'ing' on input#job-title
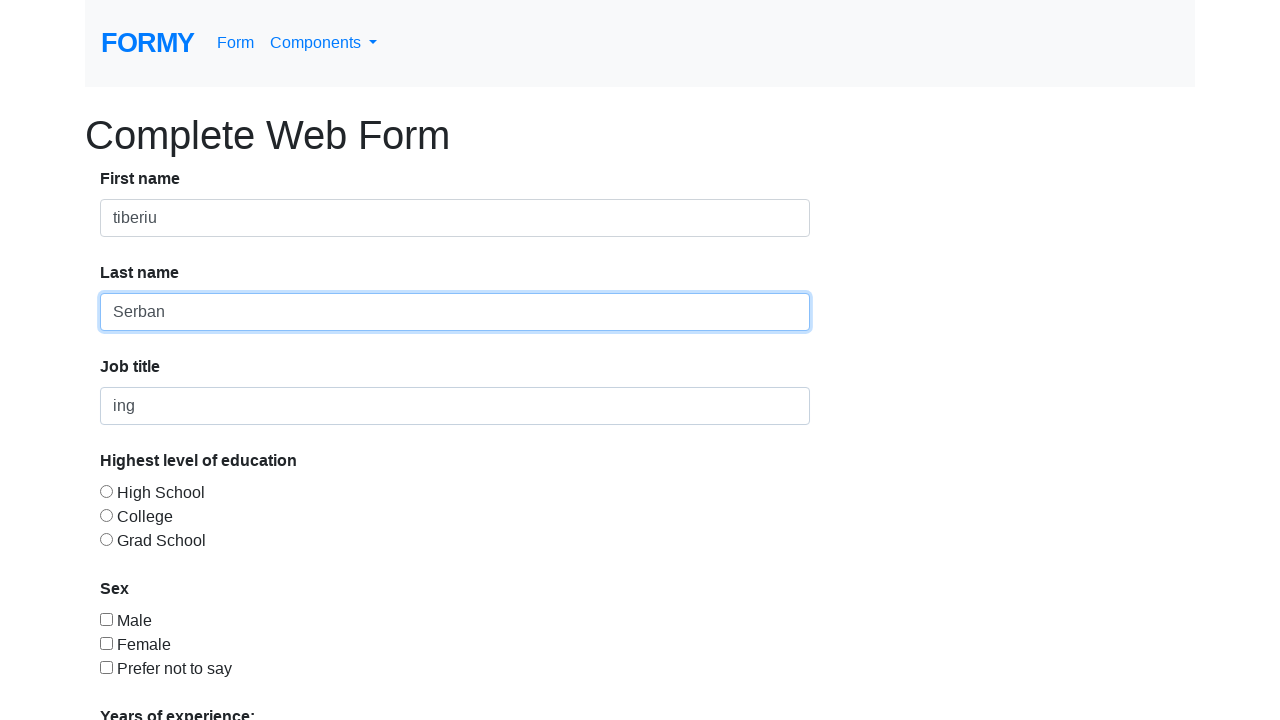

Selected radio button for education level at (106, 491) on xpath=//input[@id="radio-button-1"]
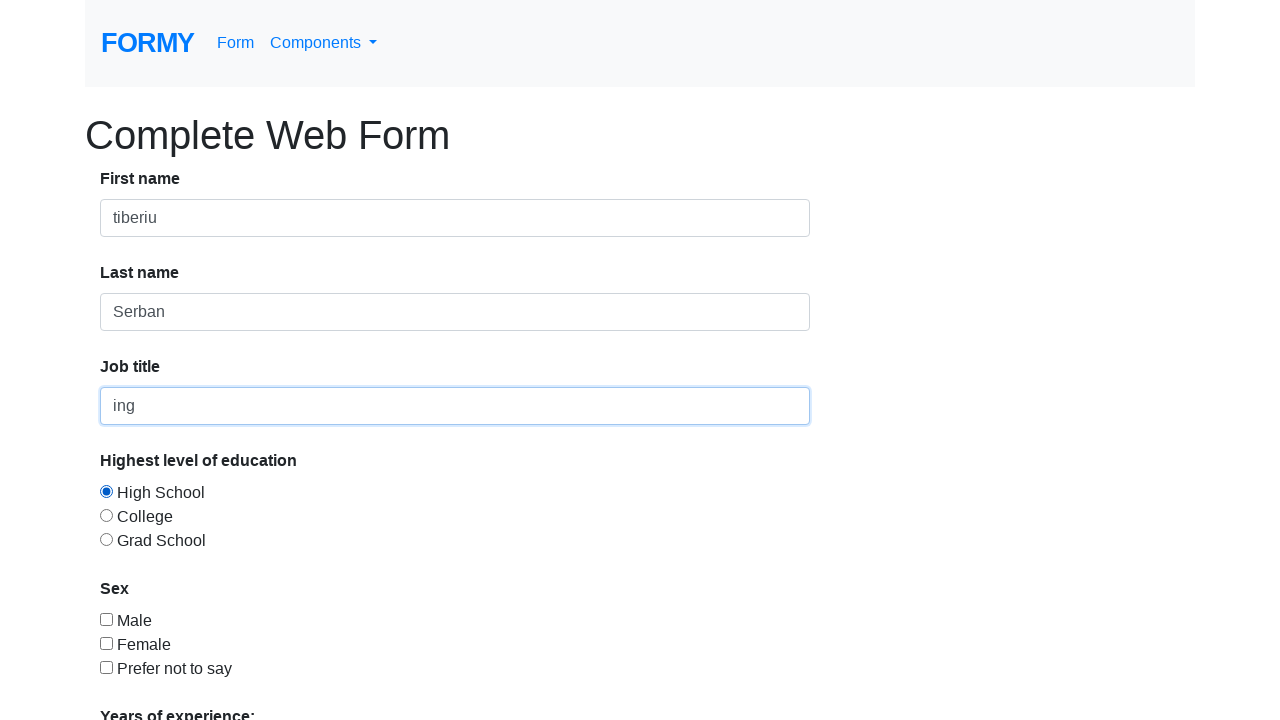

Clicked first checkbox at (106, 619) on input#checkbox-1
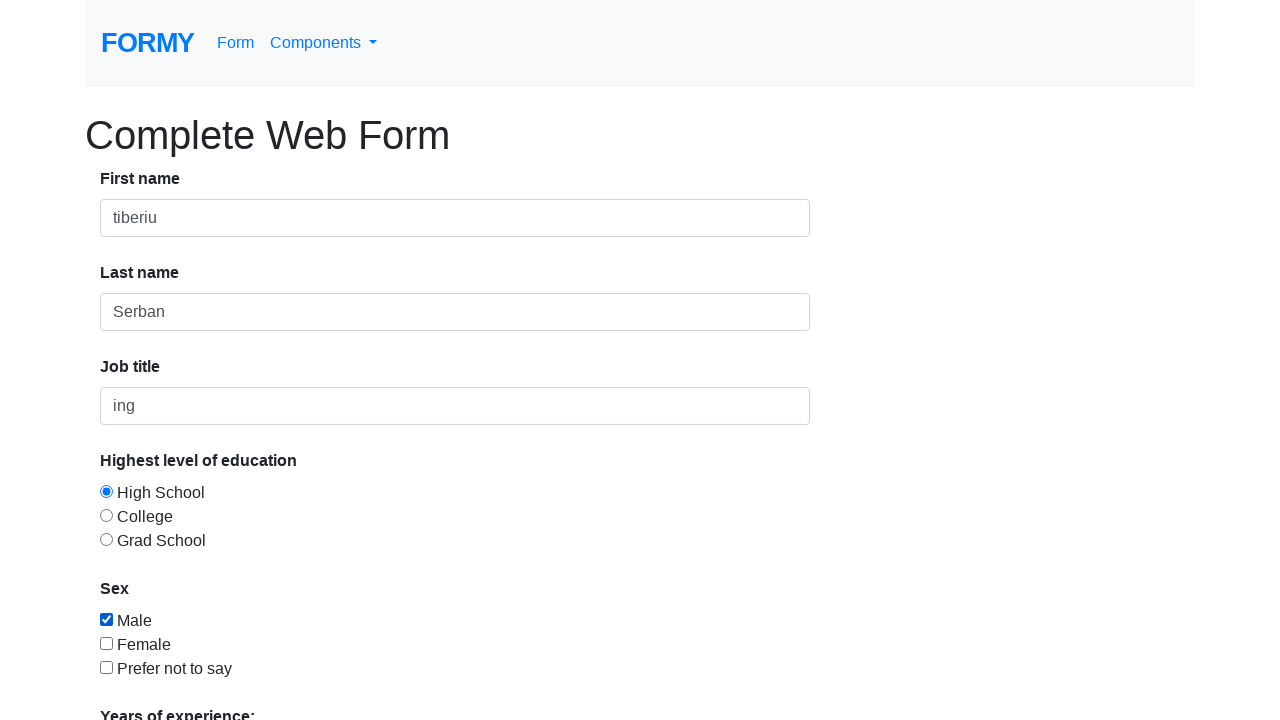

Clicked checkbox 1 at (106, 619) on xpath=//input[@id="checkbox-1"]
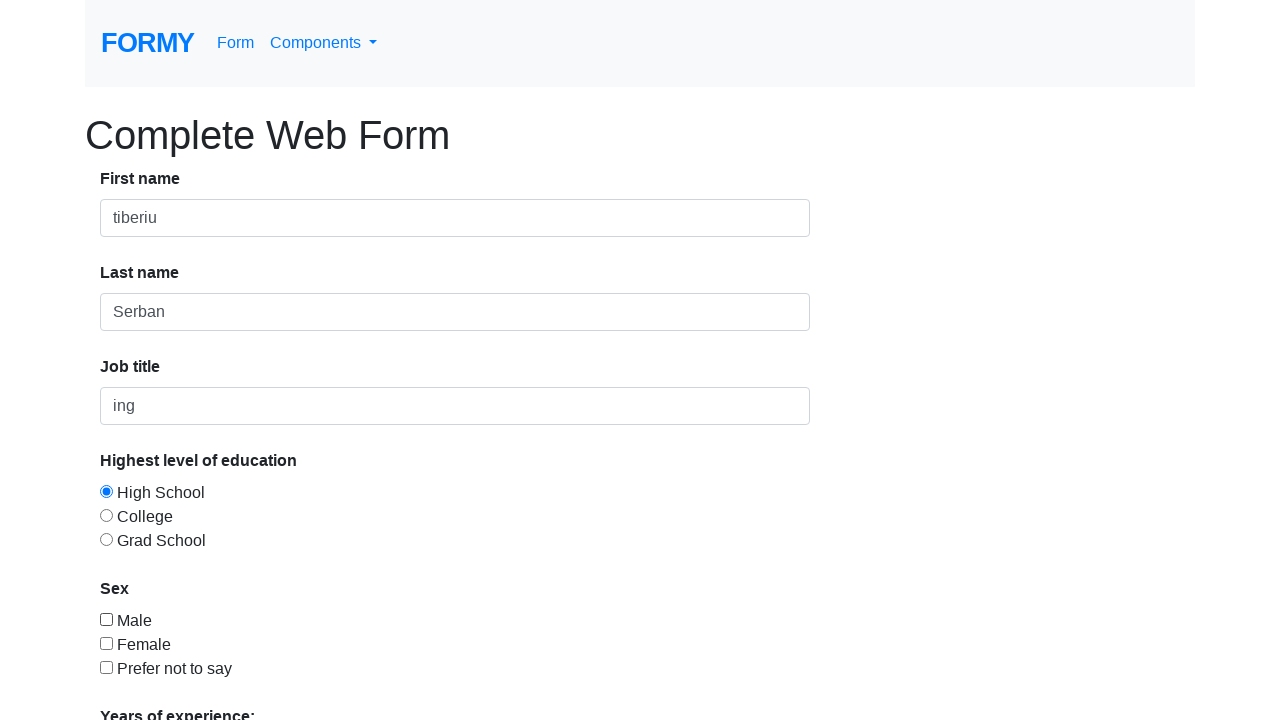

Clicked checkbox 2 at (106, 643) on xpath=//input[@id="checkbox-2"]
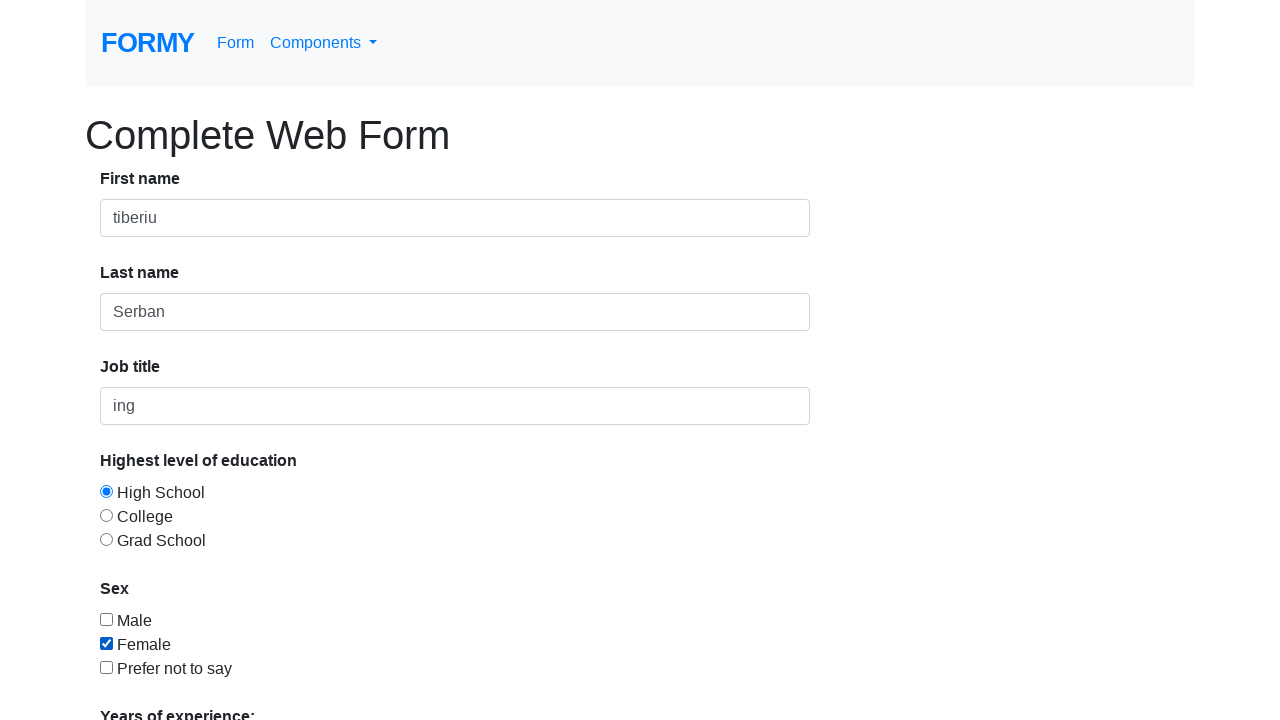

Clicked checkbox 3 at (106, 667) on xpath=//input[@id="checkbox-3"]
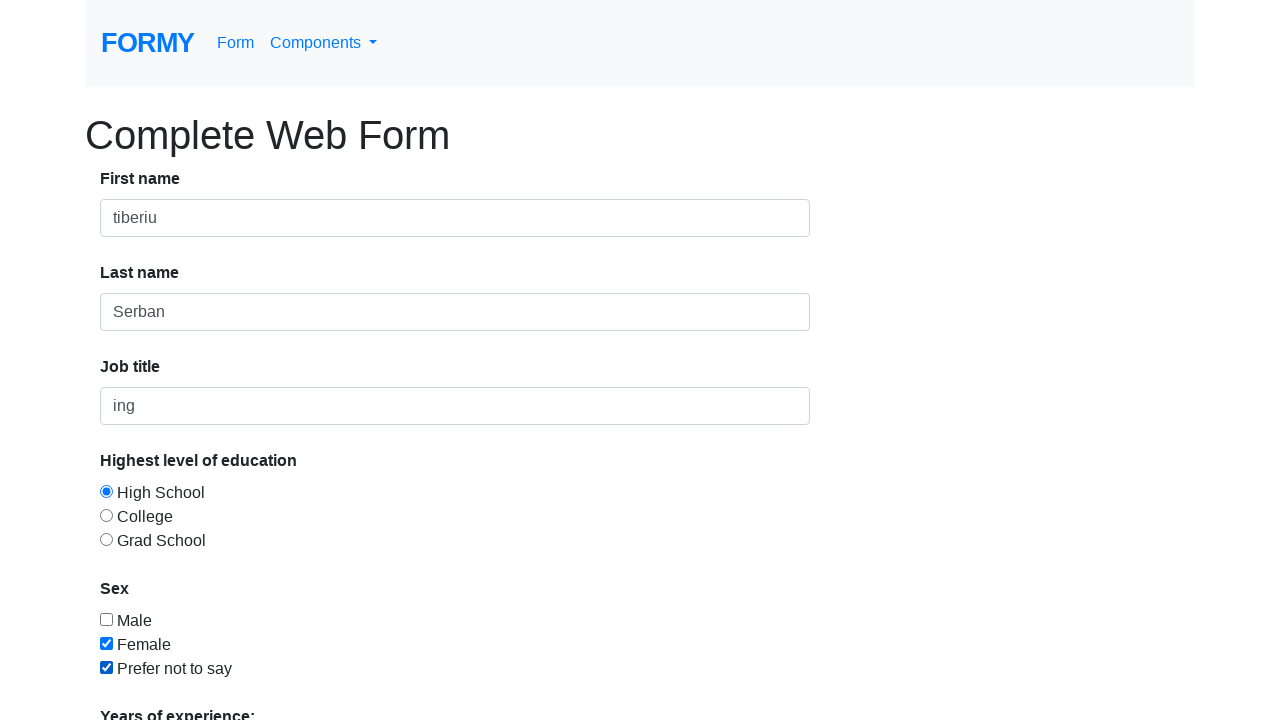

Clicked Submit button to submit the form at (148, 680) on text=Submit
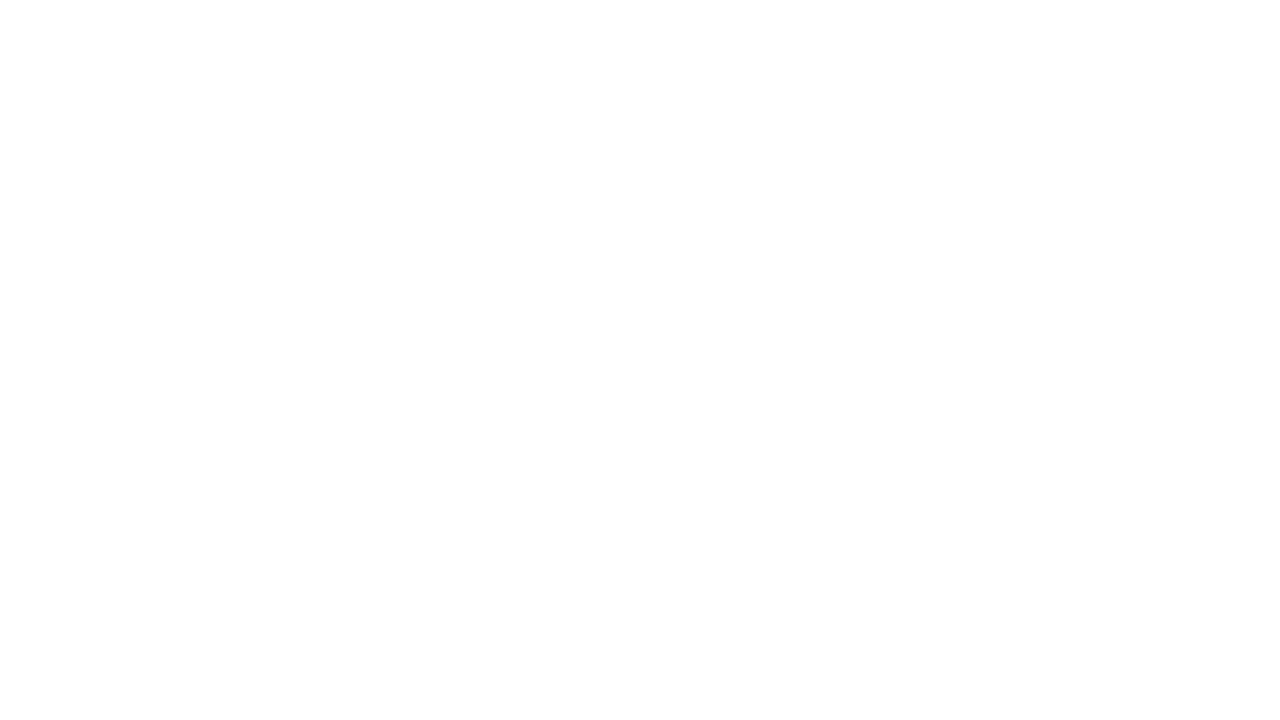

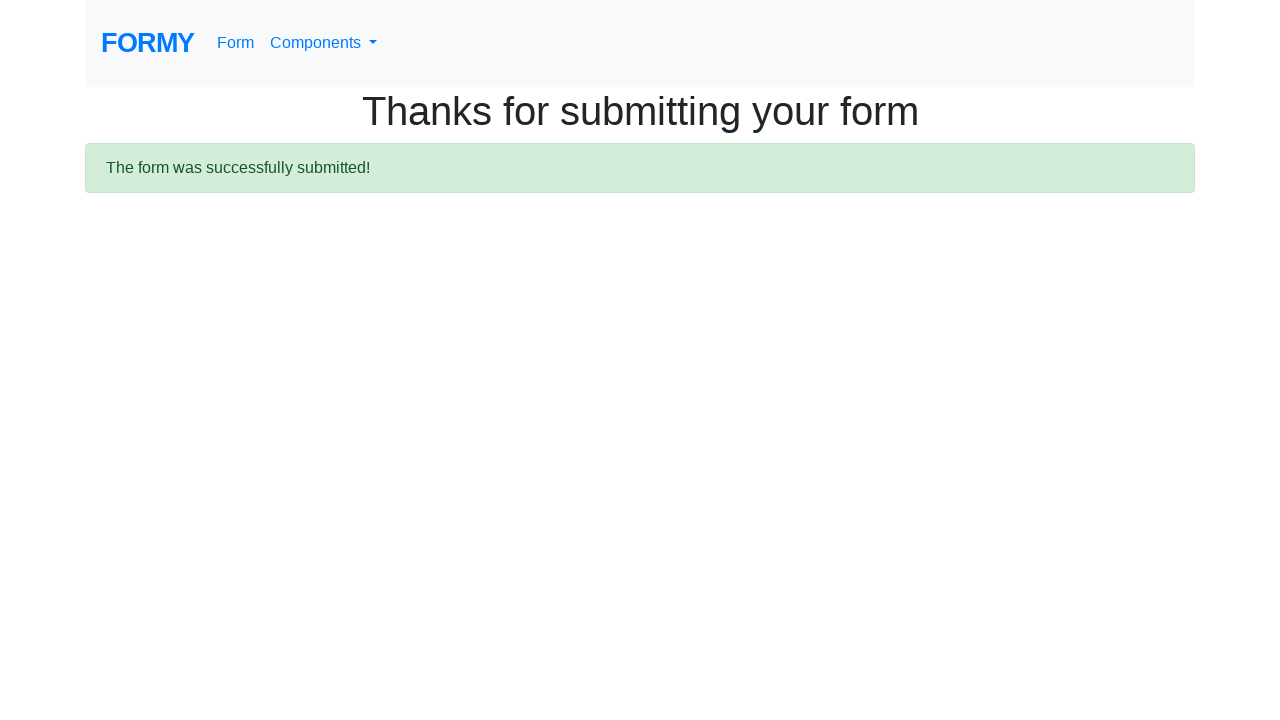